Tests clearing completed todos by marking some as complete and then clicking clear completed button

Starting URL: https://todomvc.com/examples/react/dist/

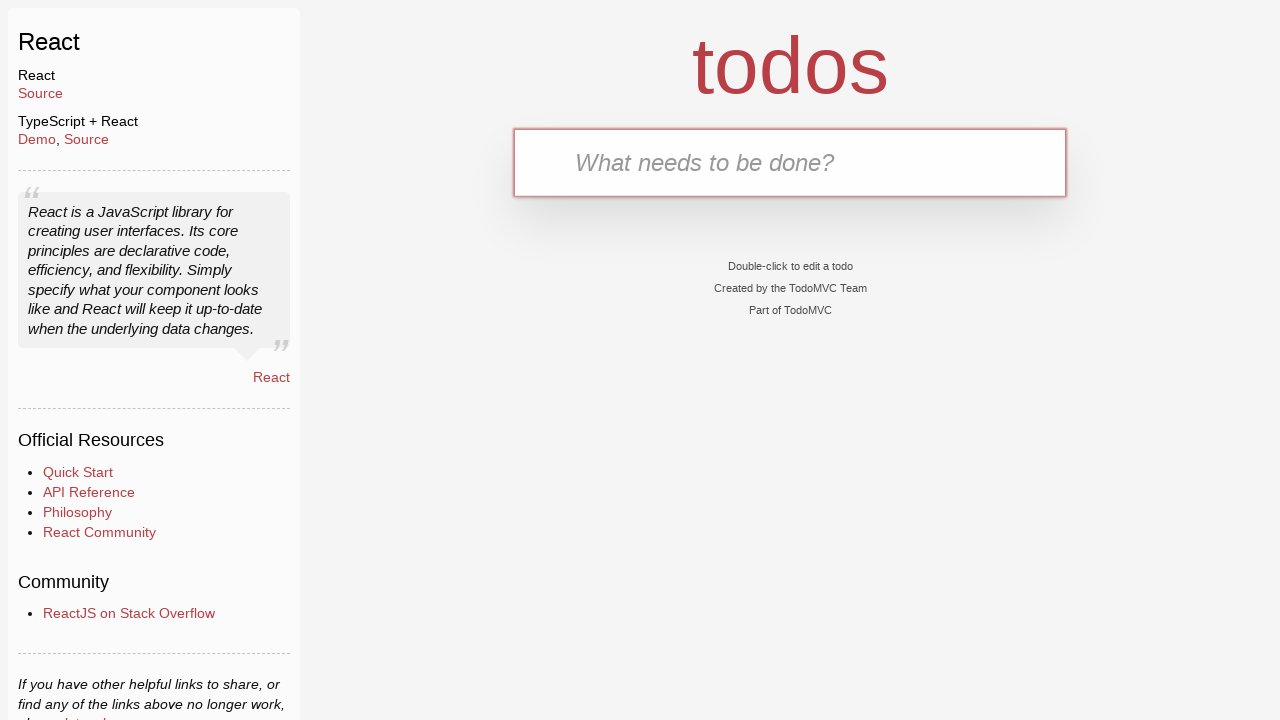

New todo input field is visible
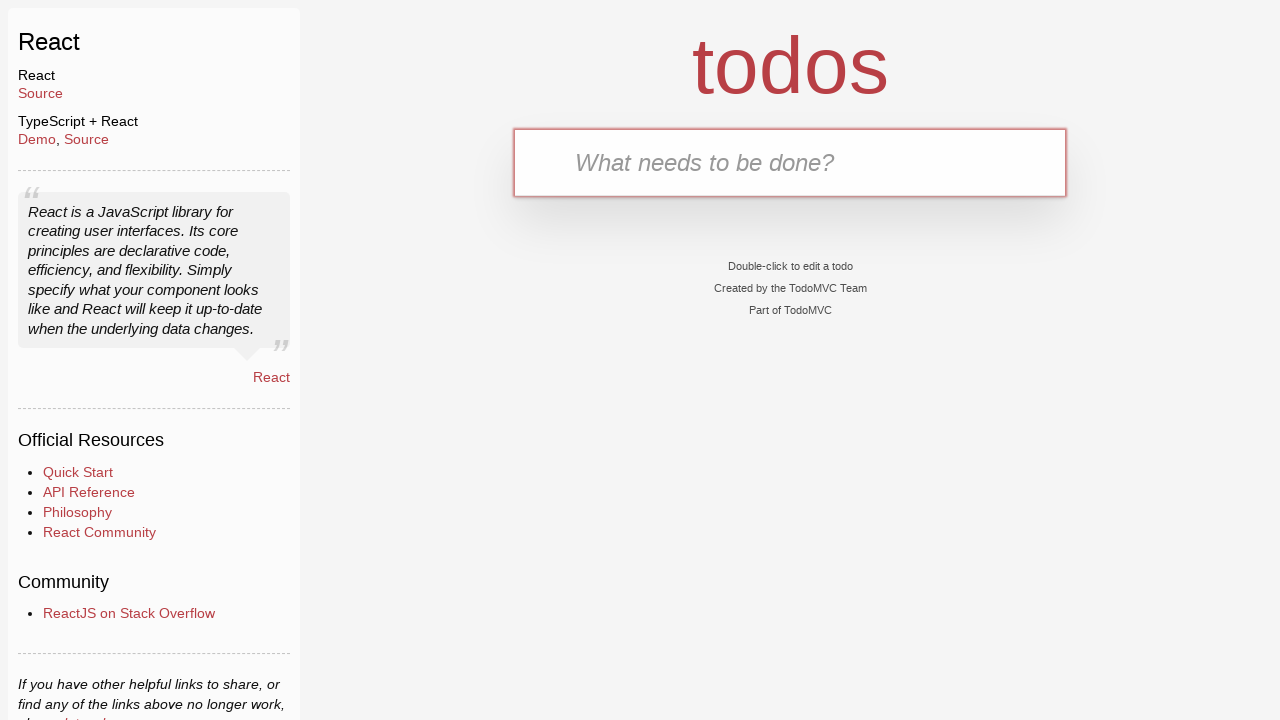

Filled new todo input with 'ToDo0' on input.new-todo
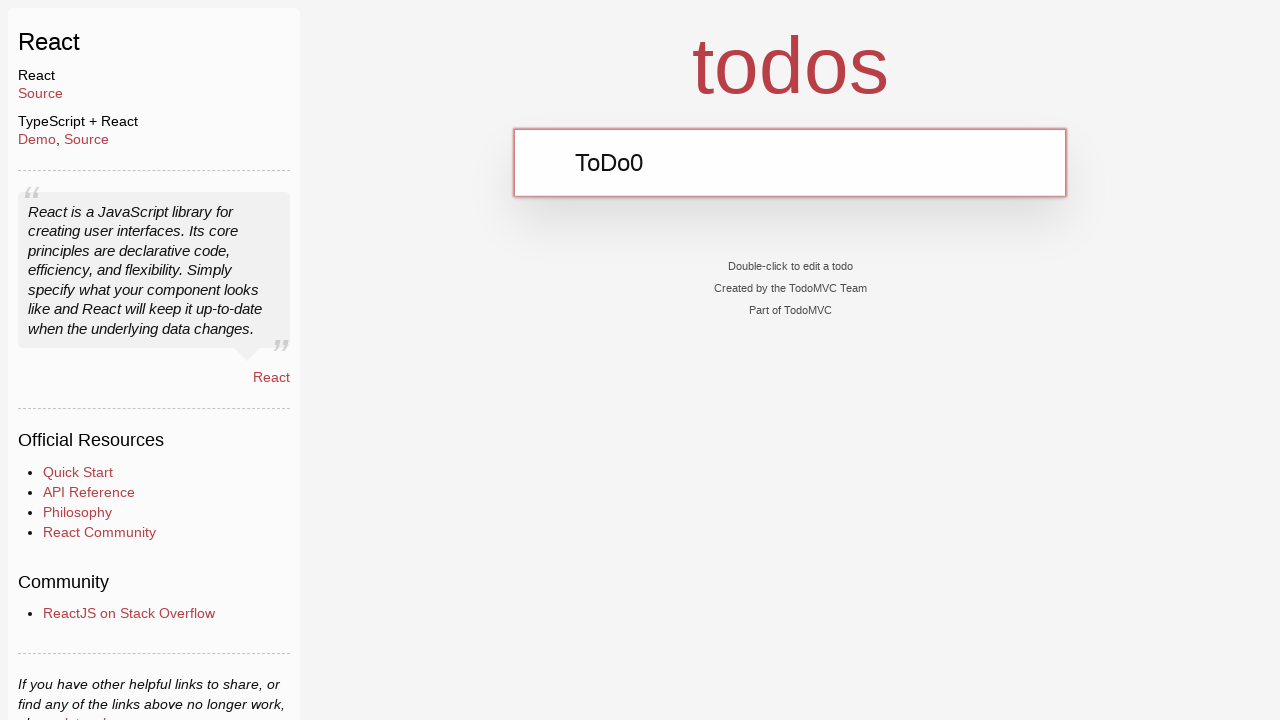

Pressed Enter to create todo item 'ToDo0' on input.new-todo
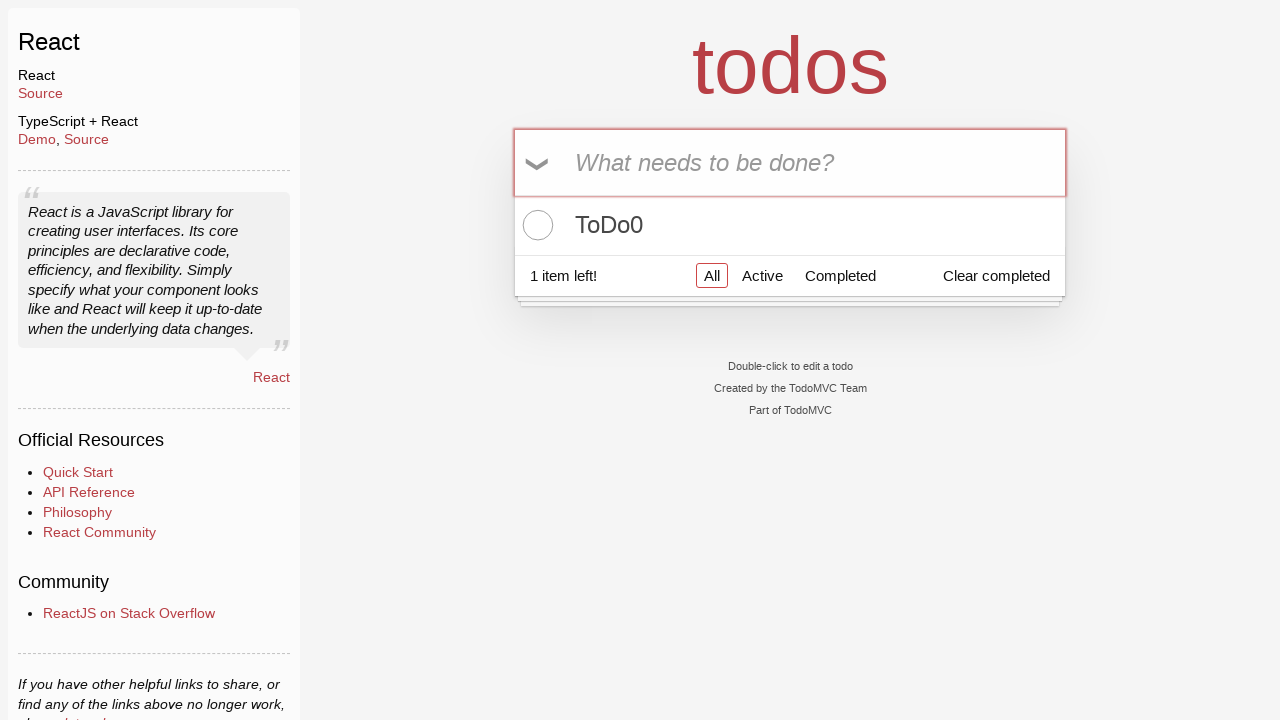

Filled new todo input with 'ToDo1' on input.new-todo
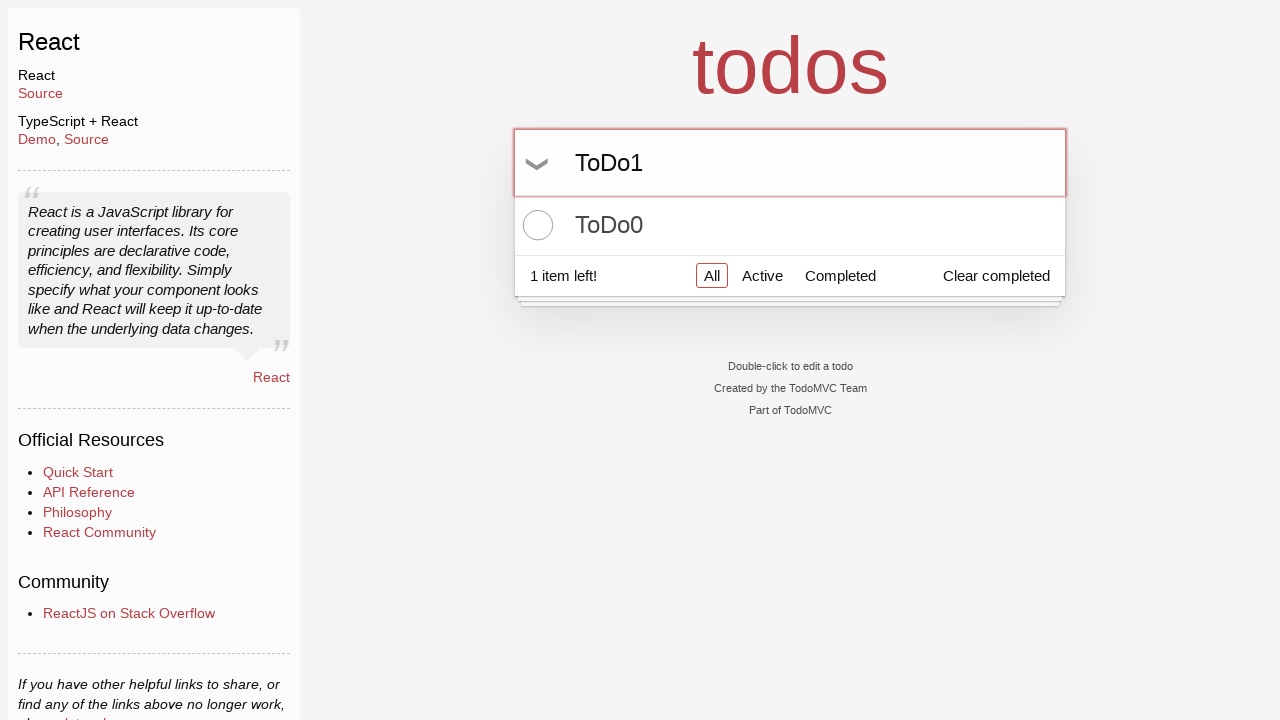

Pressed Enter to create todo item 'ToDo1' on input.new-todo
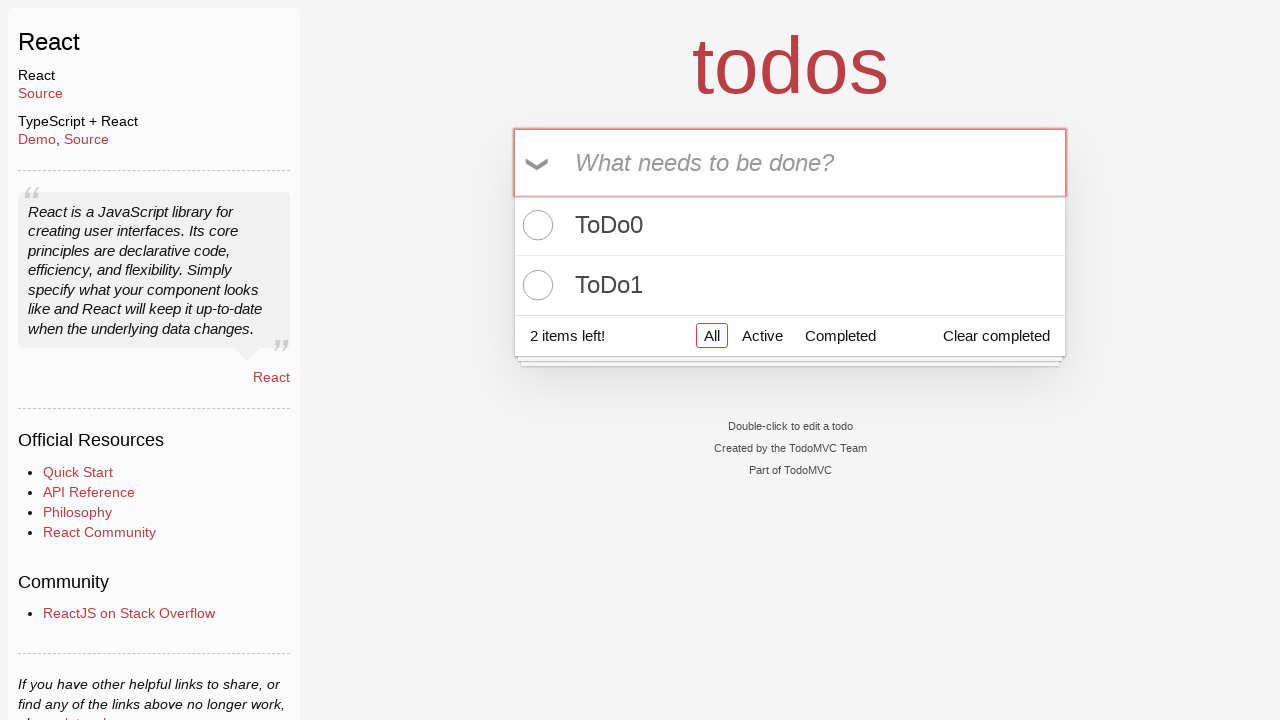

Filled new todo input with 'ToDo2' on input.new-todo
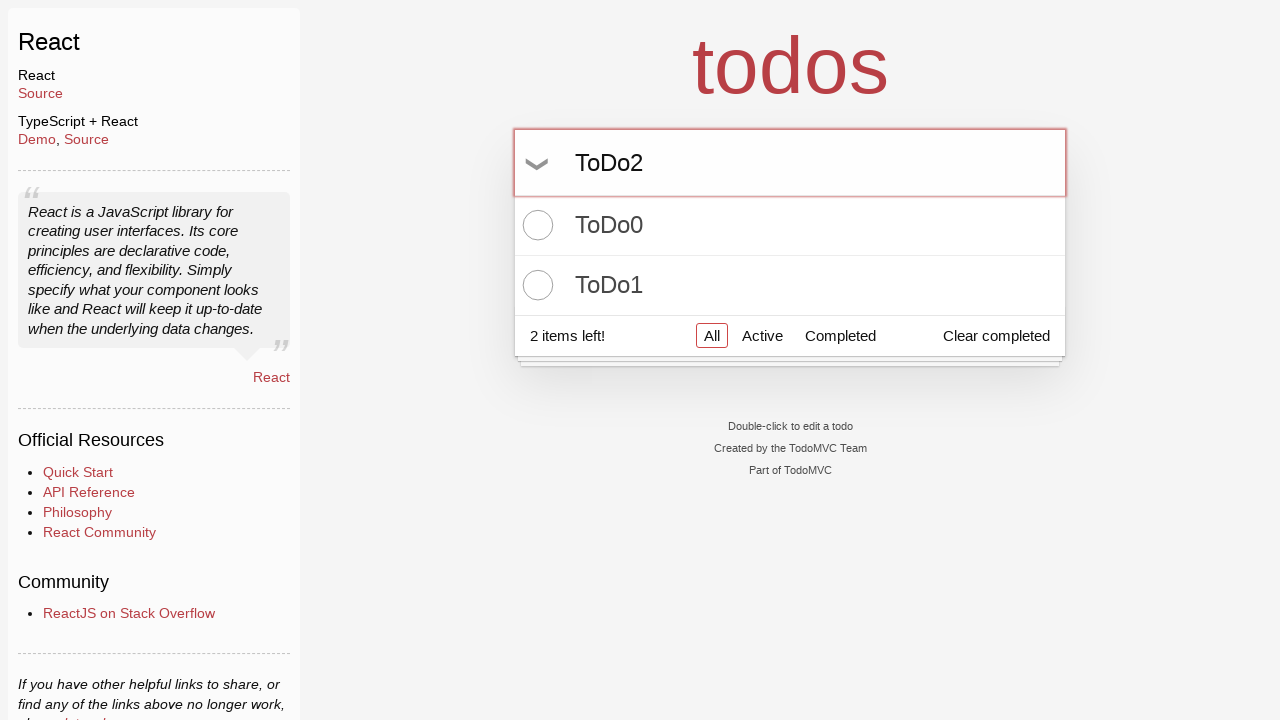

Pressed Enter to create todo item 'ToDo2' on input.new-todo
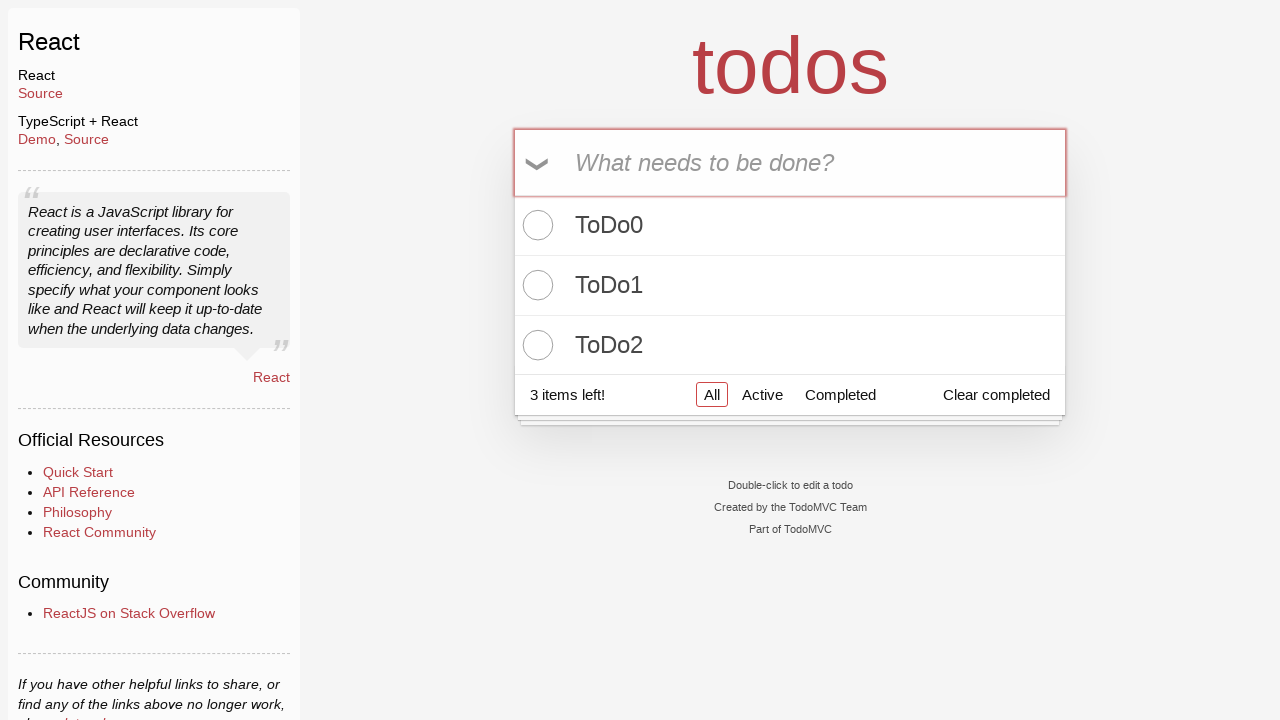

Filled new todo input with 'ToDo3' on input.new-todo
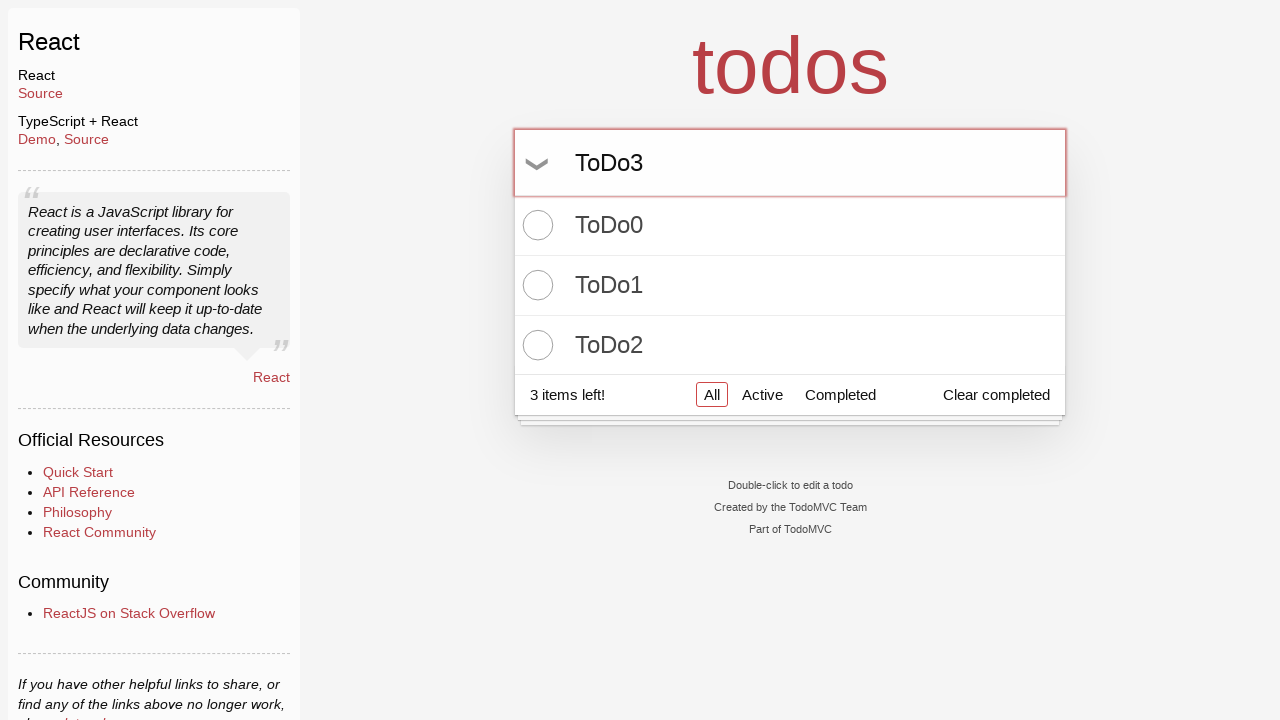

Pressed Enter to create todo item 'ToDo3' on input.new-todo
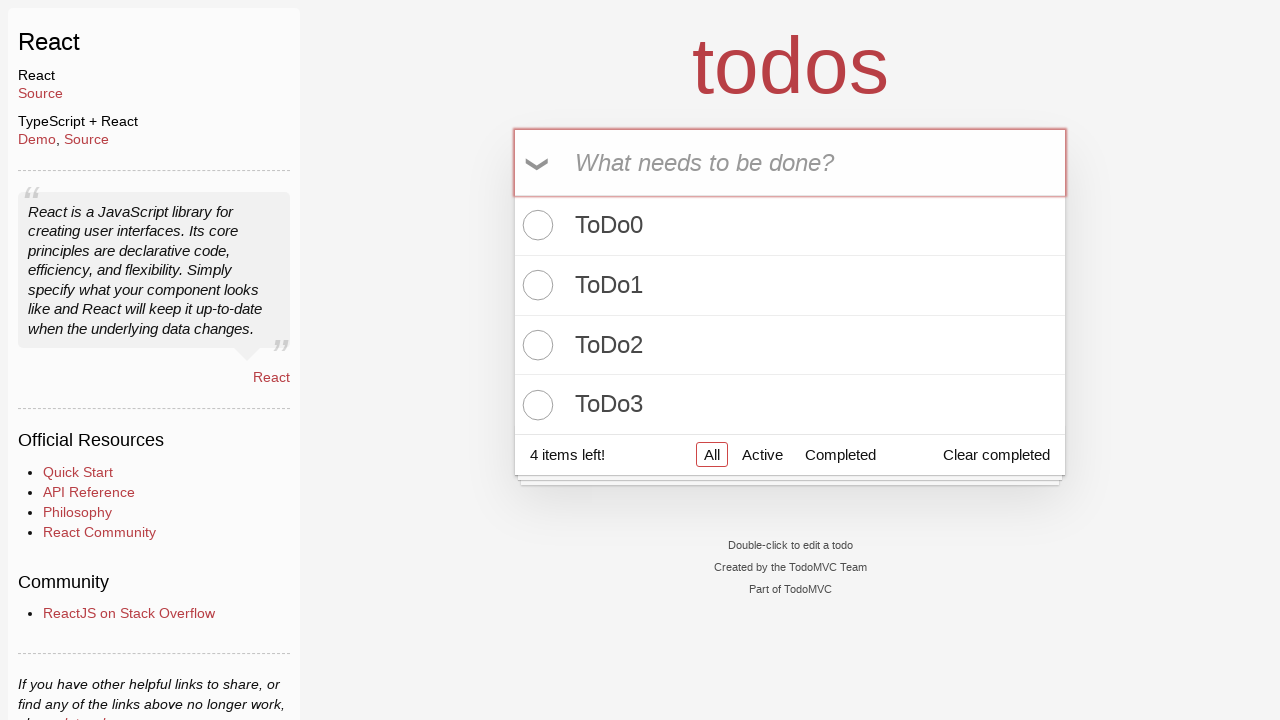

Filled new todo input with 'ToDo4' on input.new-todo
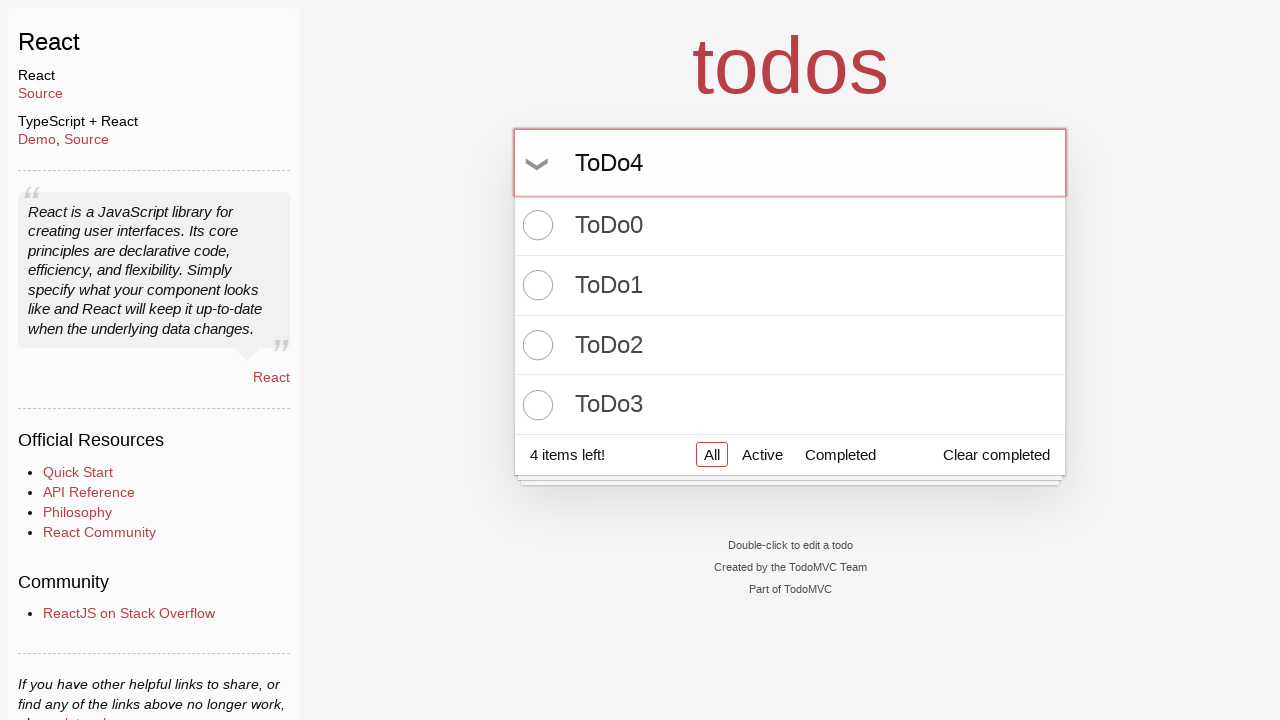

Pressed Enter to create todo item 'ToDo4' on input.new-todo
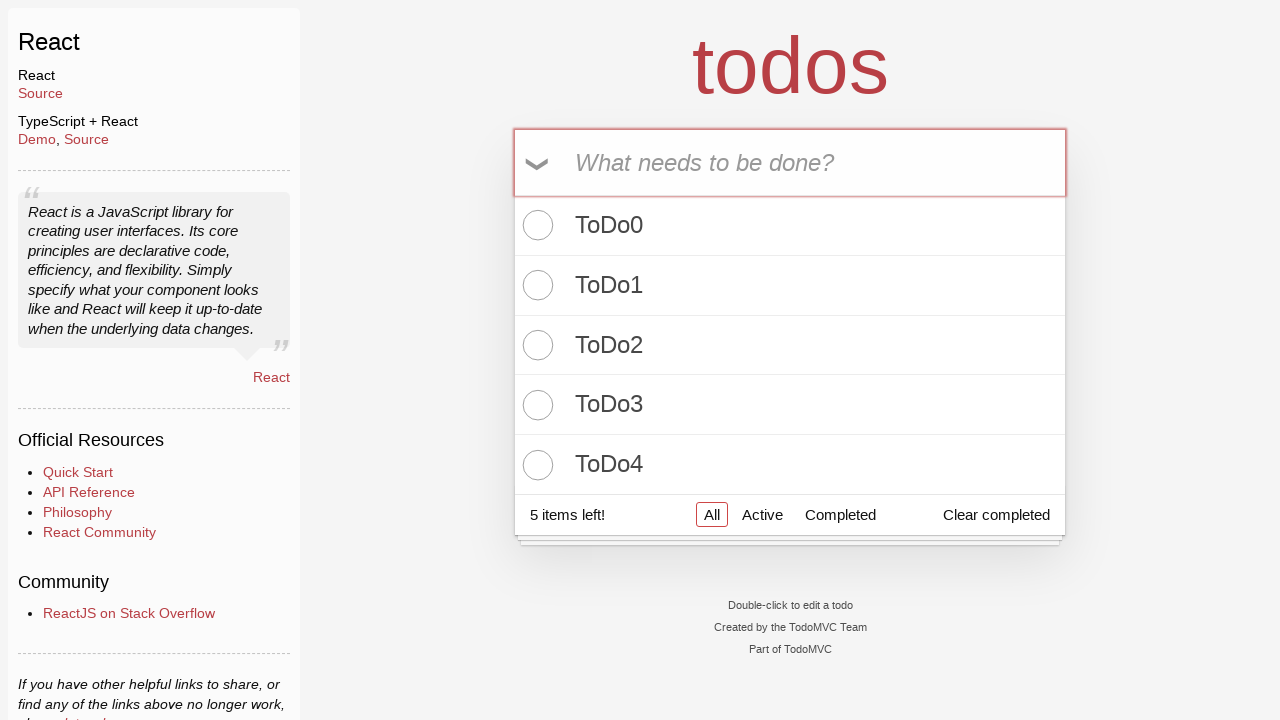

Filled new todo input with 'ToDo5' on input.new-todo
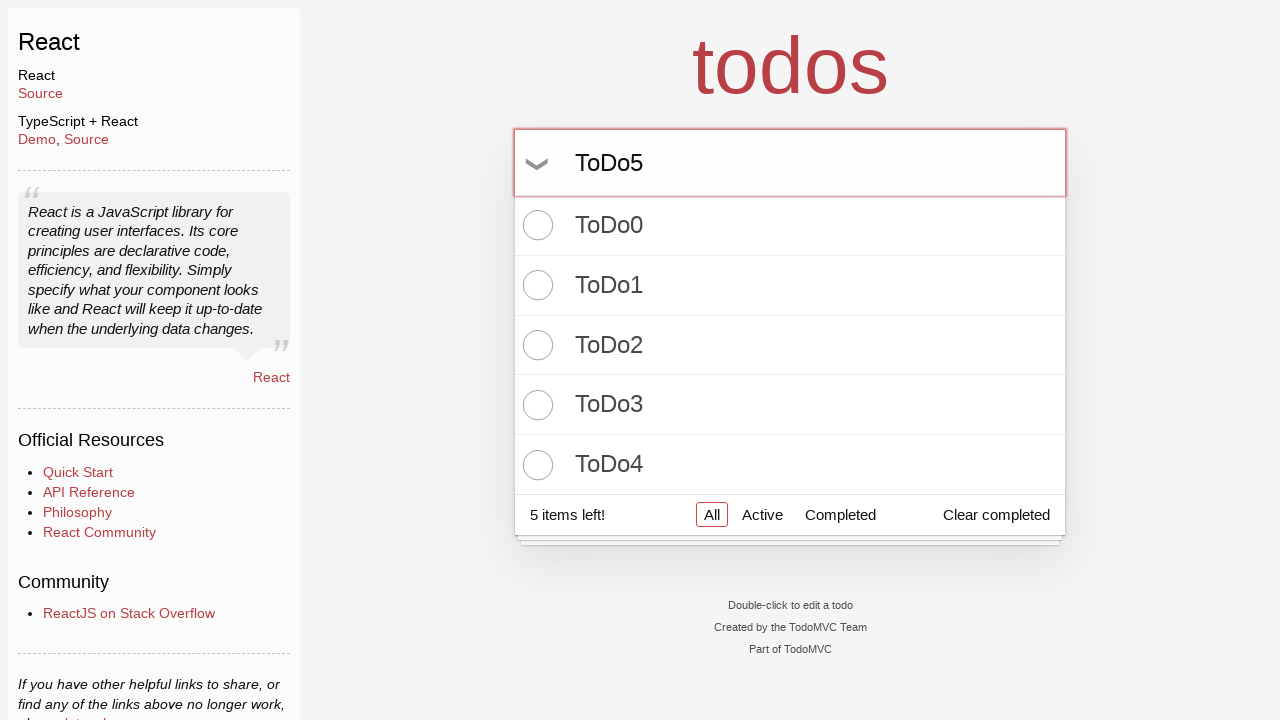

Pressed Enter to create todo item 'ToDo5' on input.new-todo
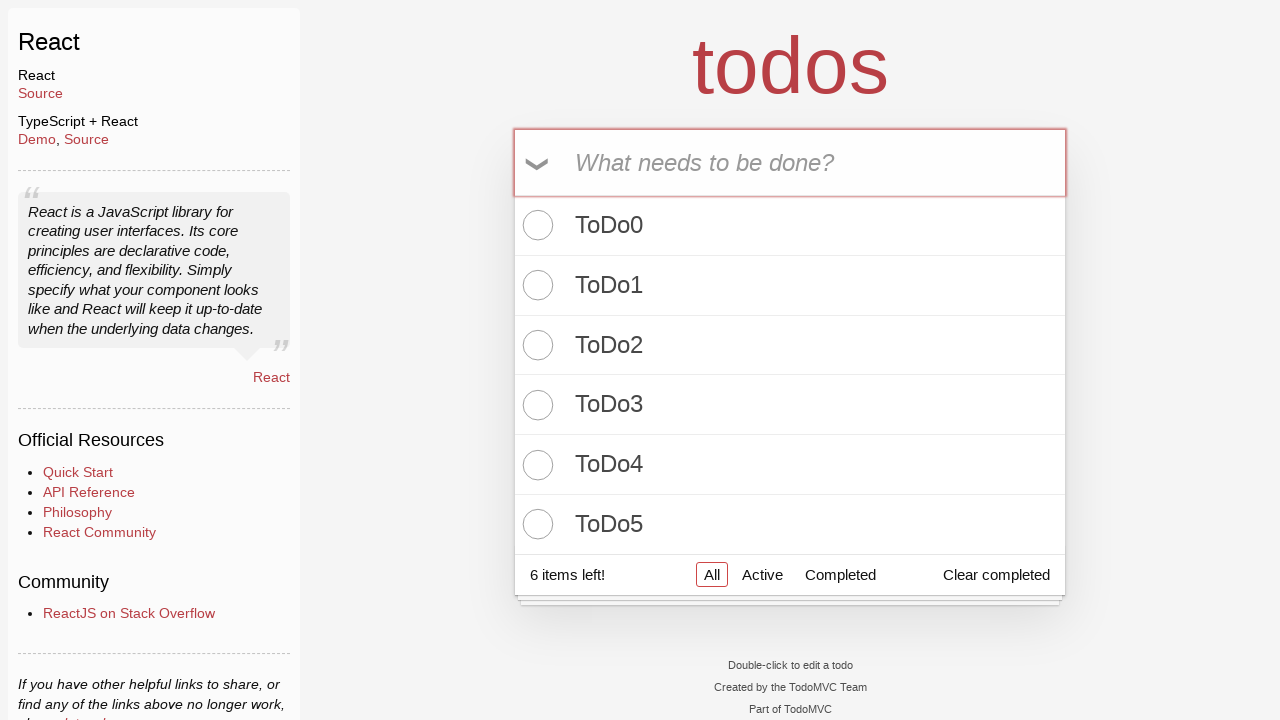

Filled new todo input with 'ToDo6' on input.new-todo
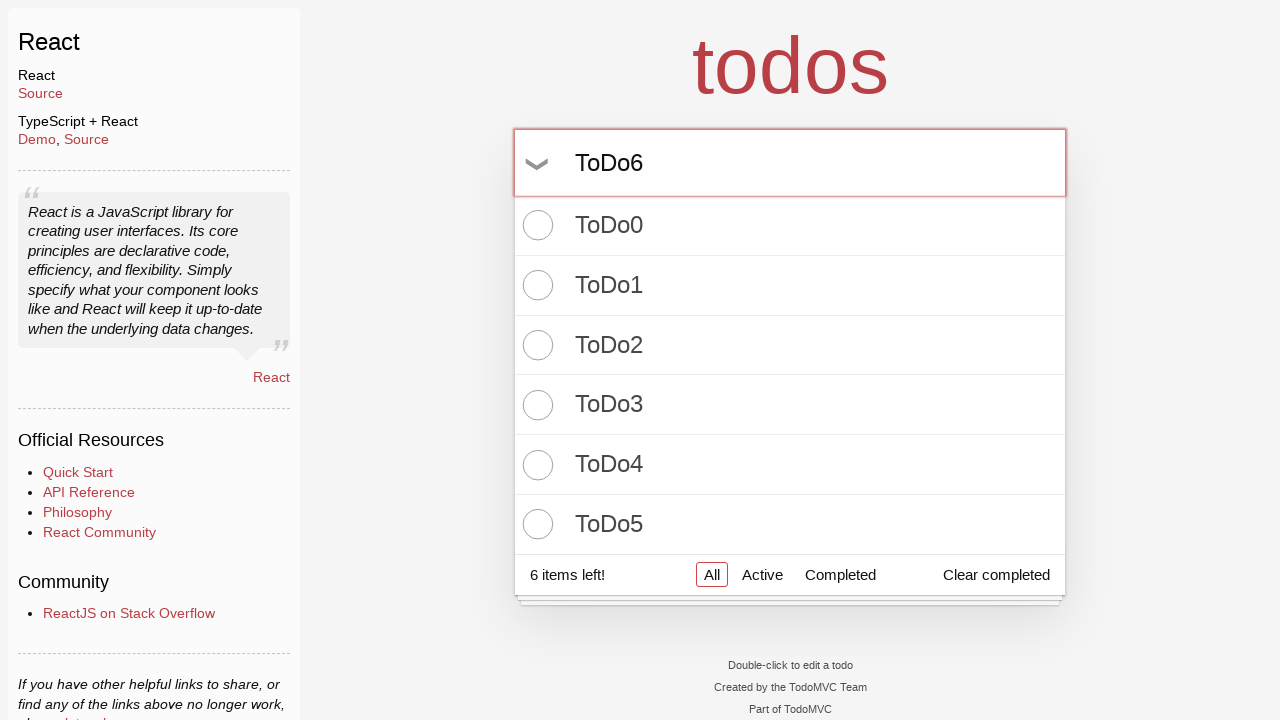

Pressed Enter to create todo item 'ToDo6' on input.new-todo
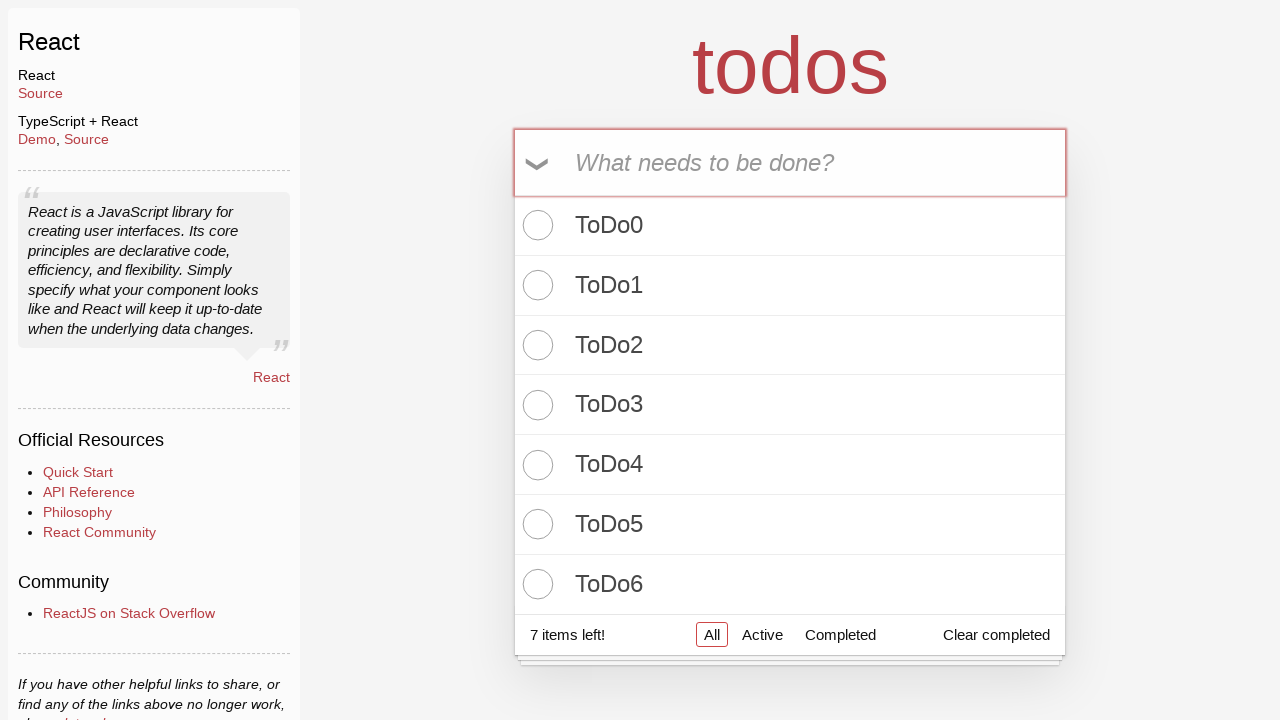

Filled new todo input with 'ToDo7' on input.new-todo
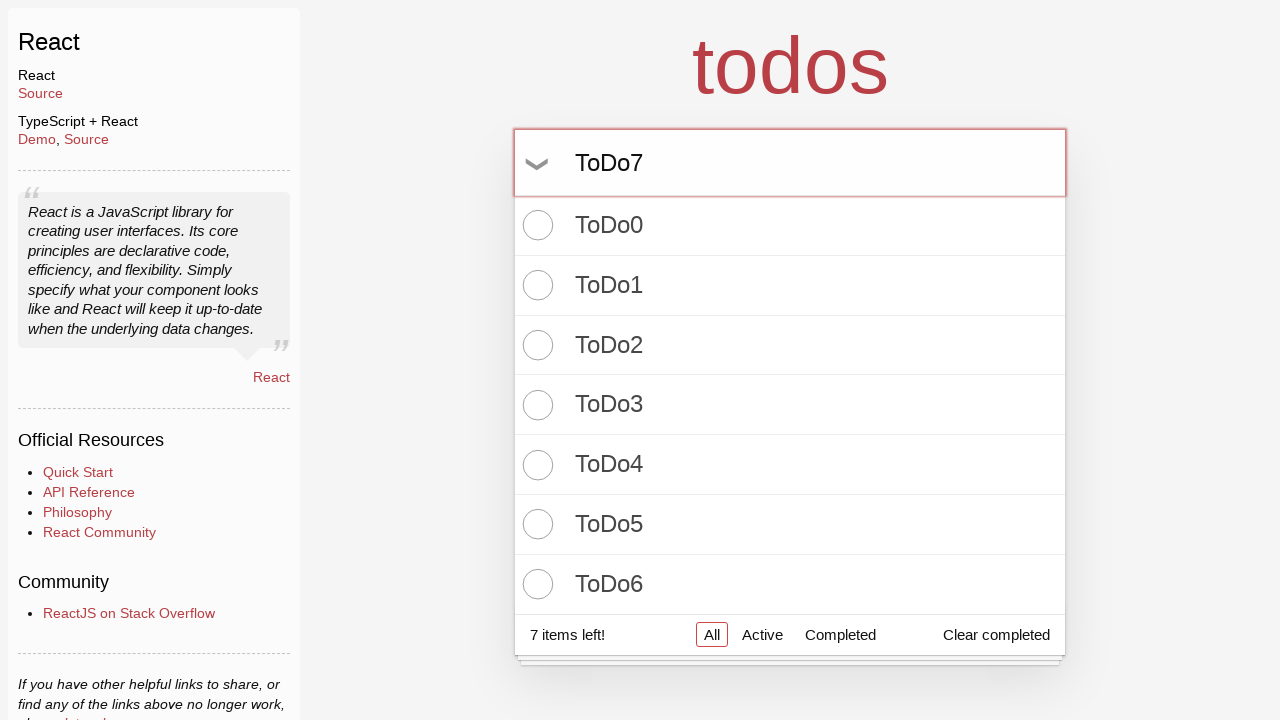

Pressed Enter to create todo item 'ToDo7' on input.new-todo
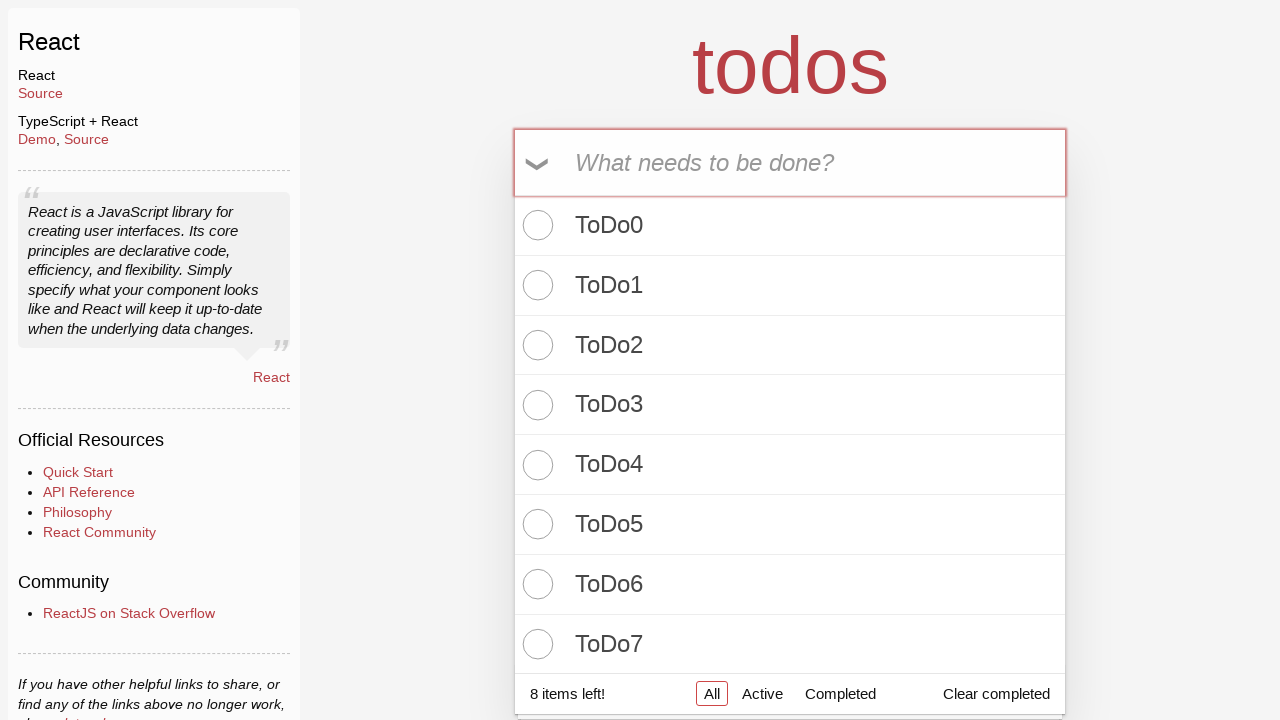

Filled new todo input with 'ToDo8' on input.new-todo
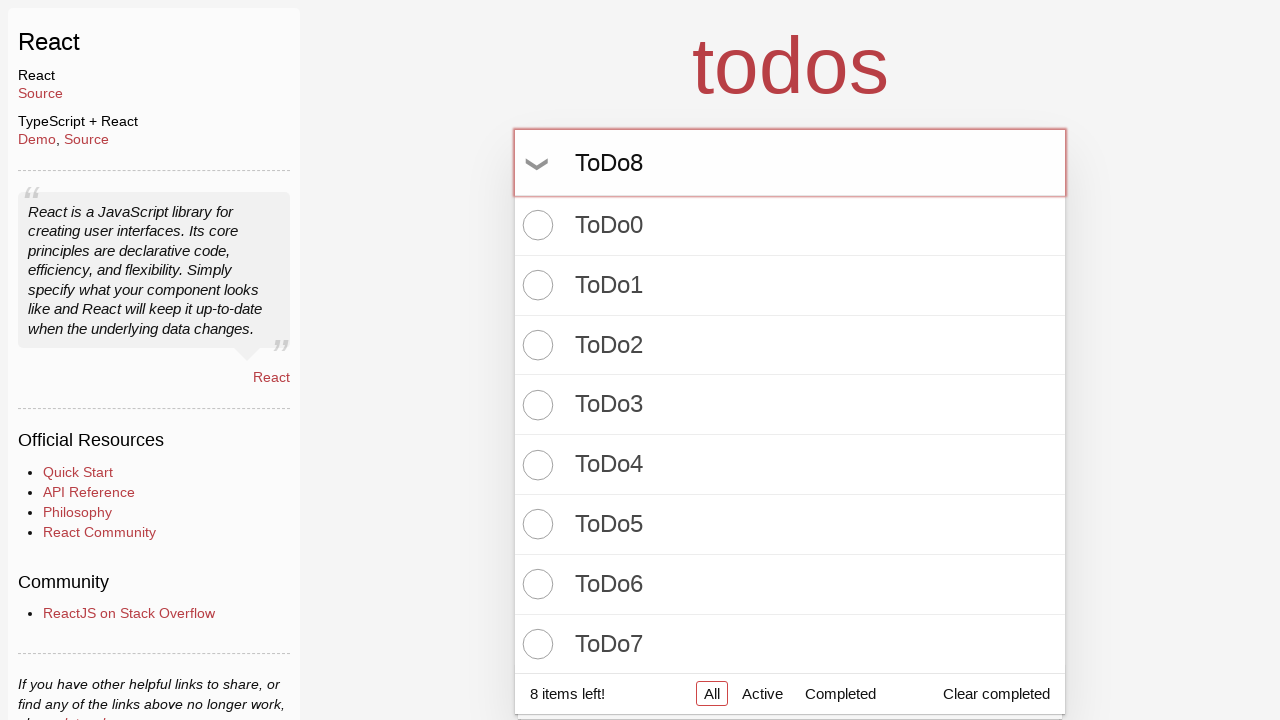

Pressed Enter to create todo item 'ToDo8' on input.new-todo
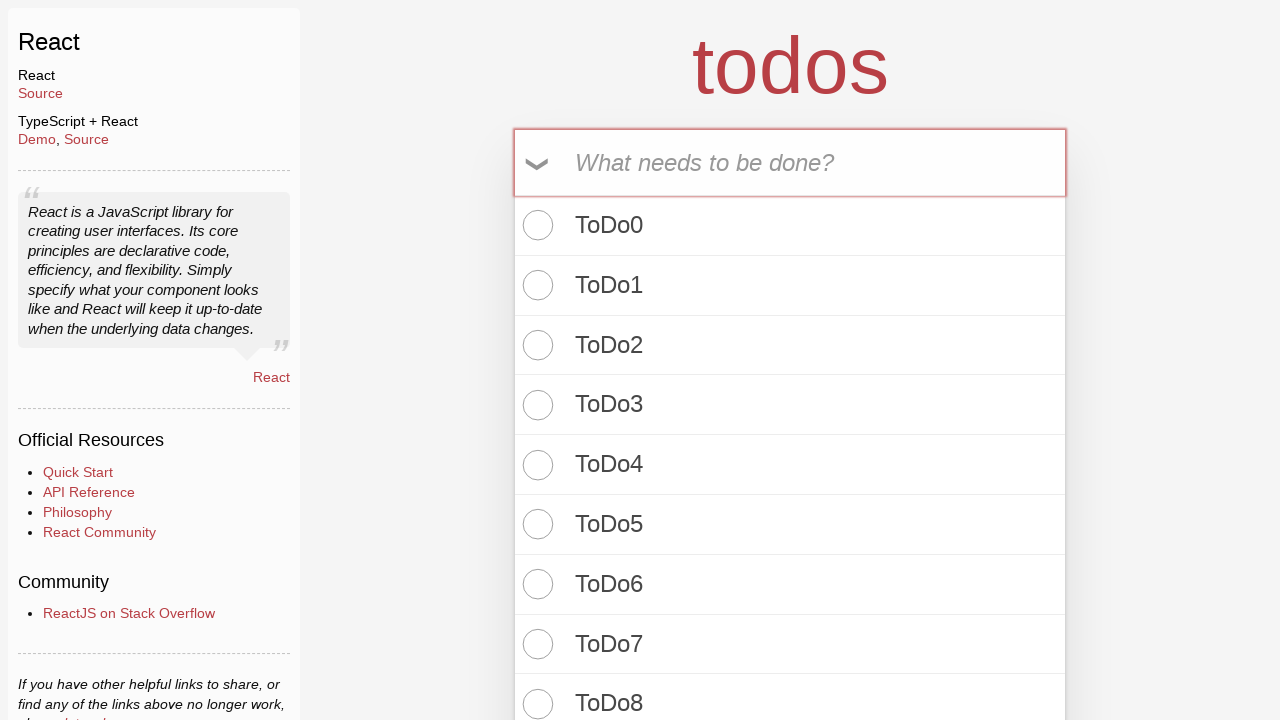

Filled new todo input with 'ToDo9' on input.new-todo
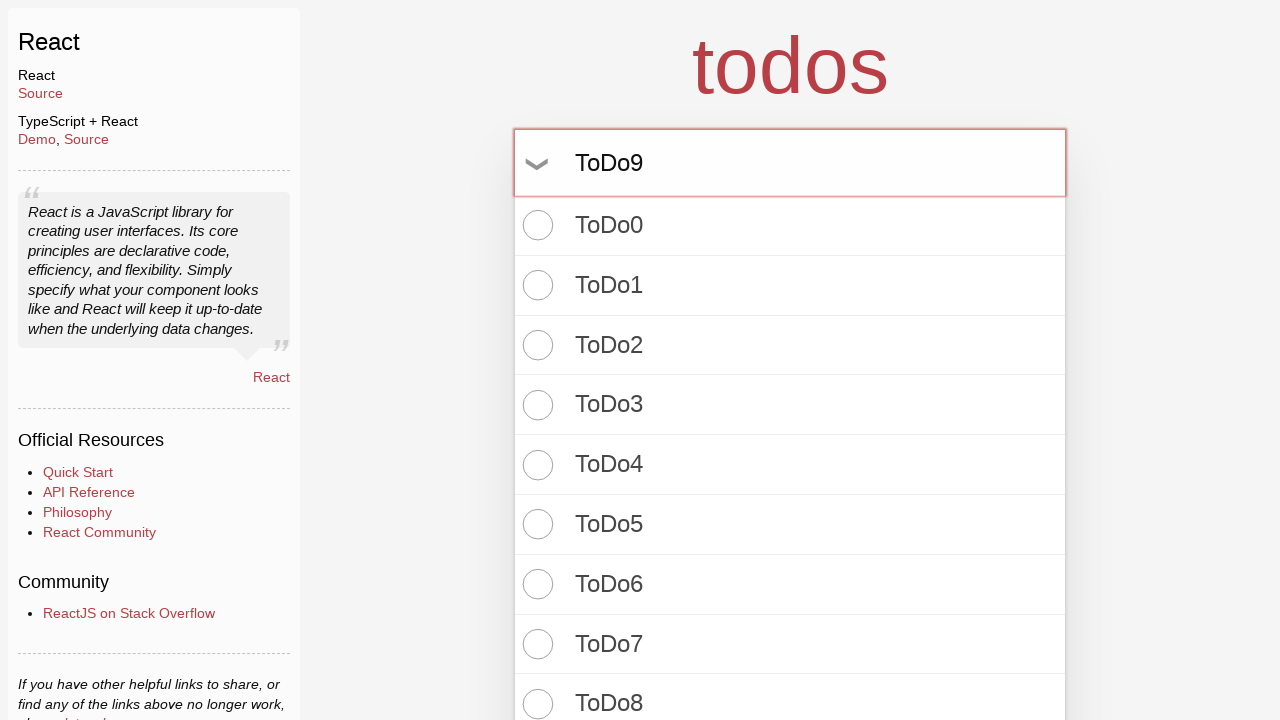

Pressed Enter to create todo item 'ToDo9' on input.new-todo
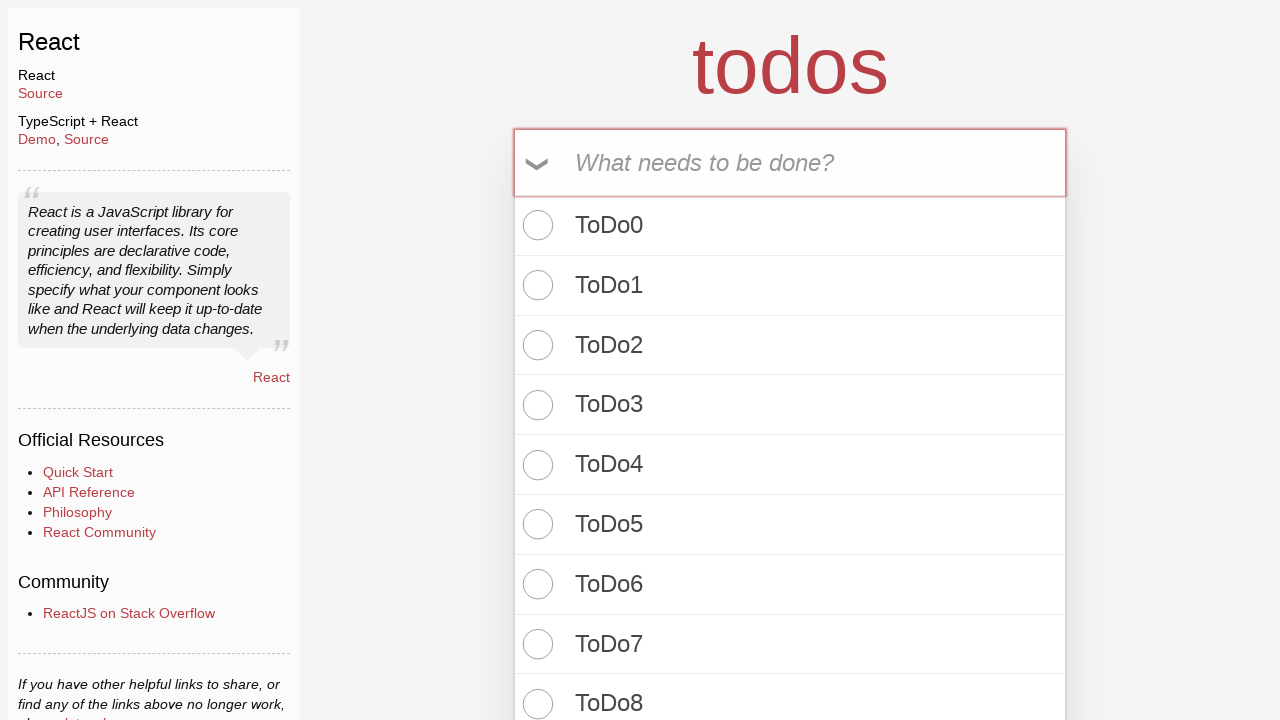

Marked todo item 'ToDo0' as completed at (535, 225) on //label[contains(text(), 'ToDo0')]/../input[@class='toggle']
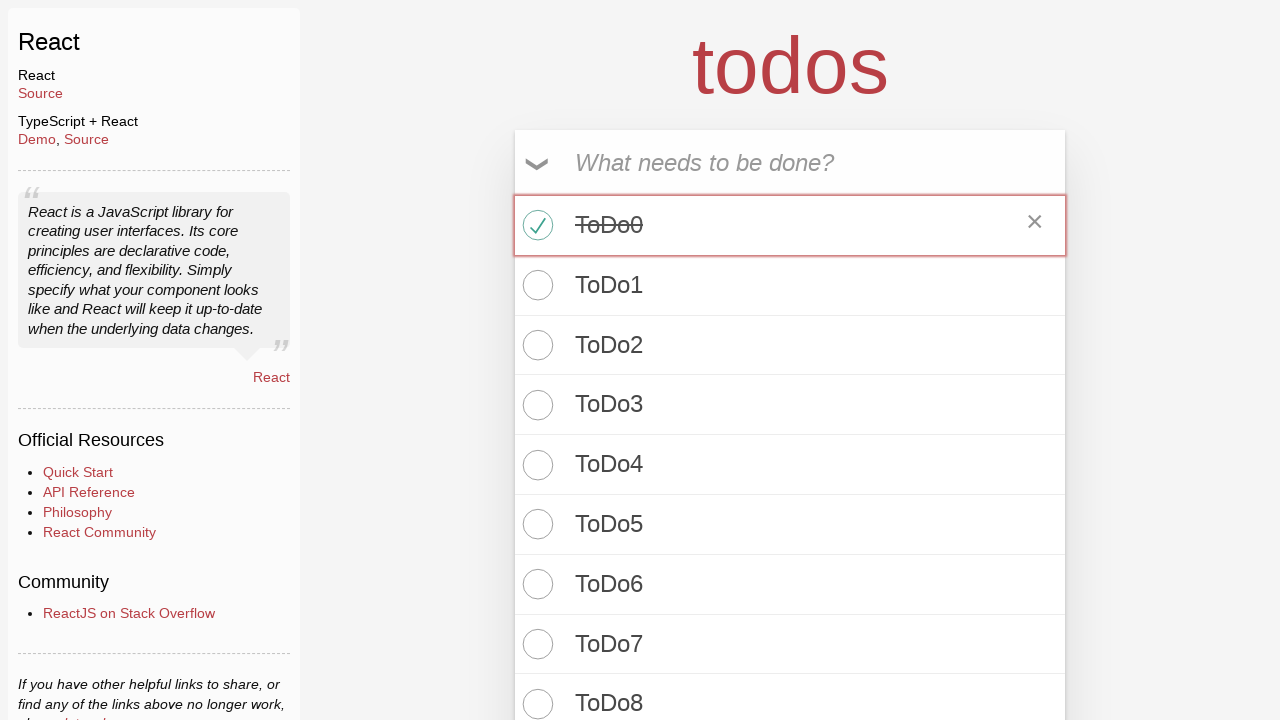

Marked todo item 'ToDo1' as completed at (535, 285) on //label[contains(text(), 'ToDo1')]/../input[@class='toggle']
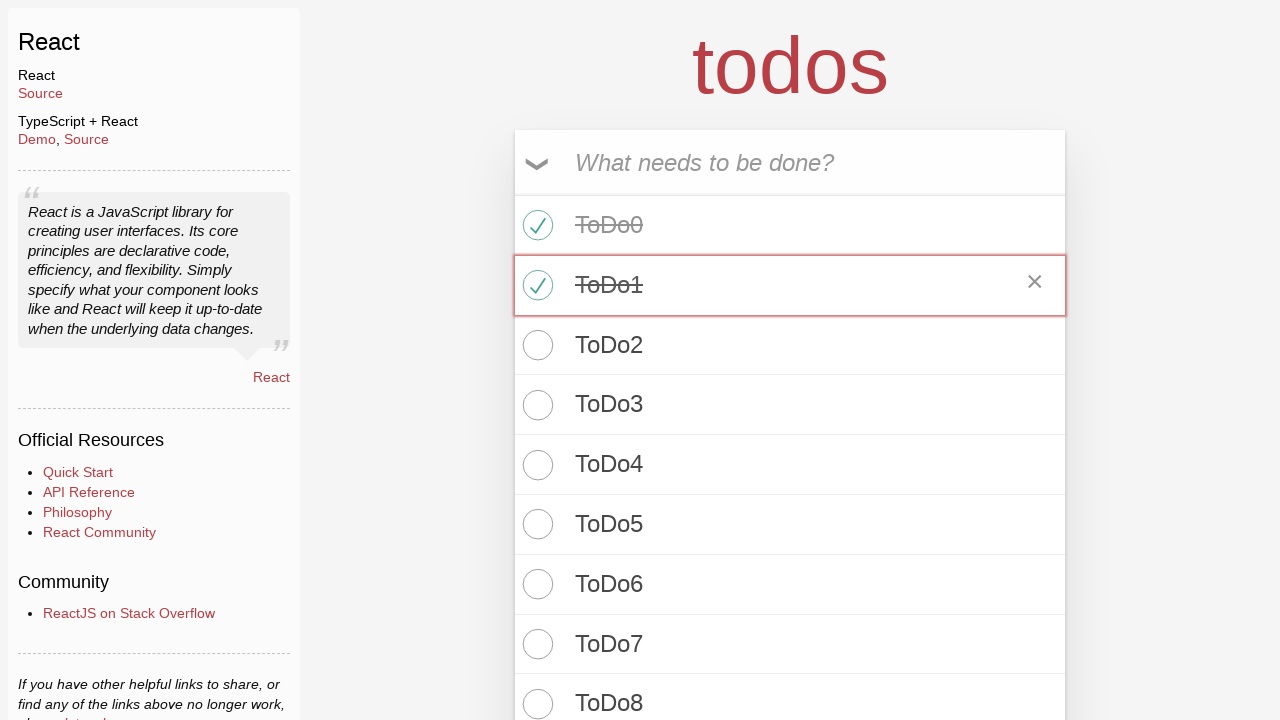

Marked todo item 'ToDo2' as completed at (535, 345) on //label[contains(text(), 'ToDo2')]/../input[@class='toggle']
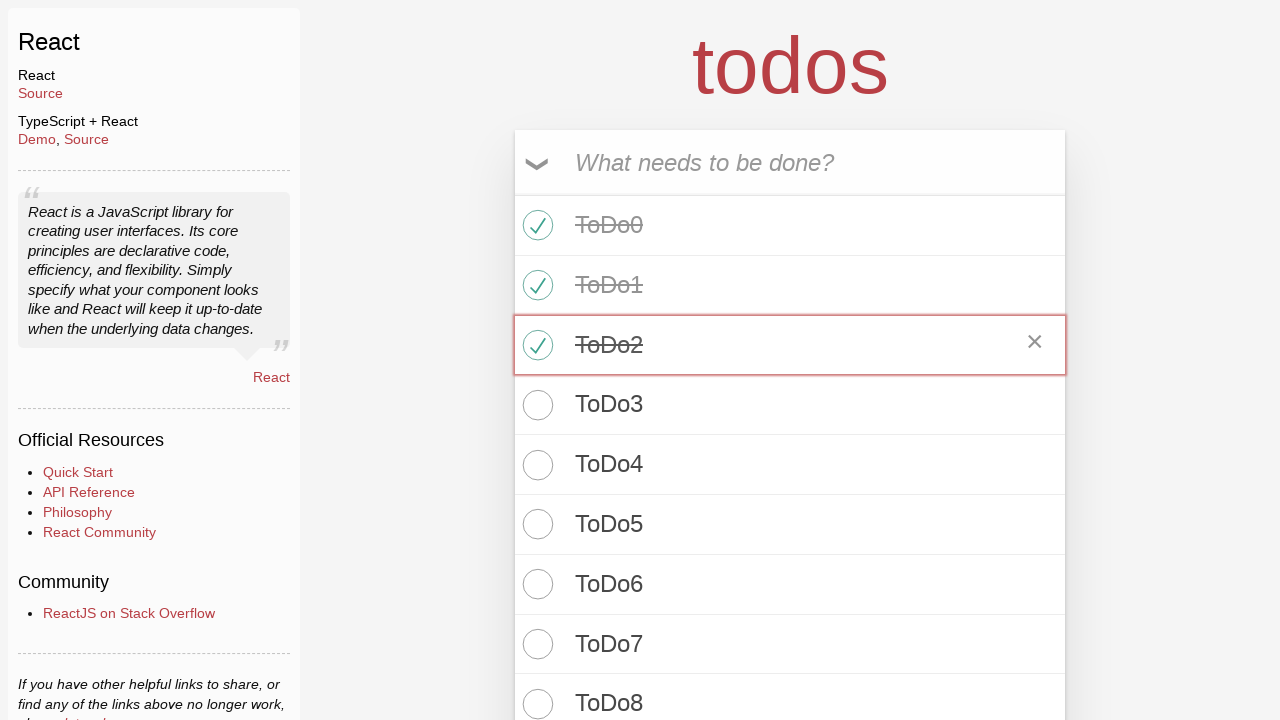

Marked todo item 'ToDo3' as completed at (535, 405) on //label[contains(text(), 'ToDo3')]/../input[@class='toggle']
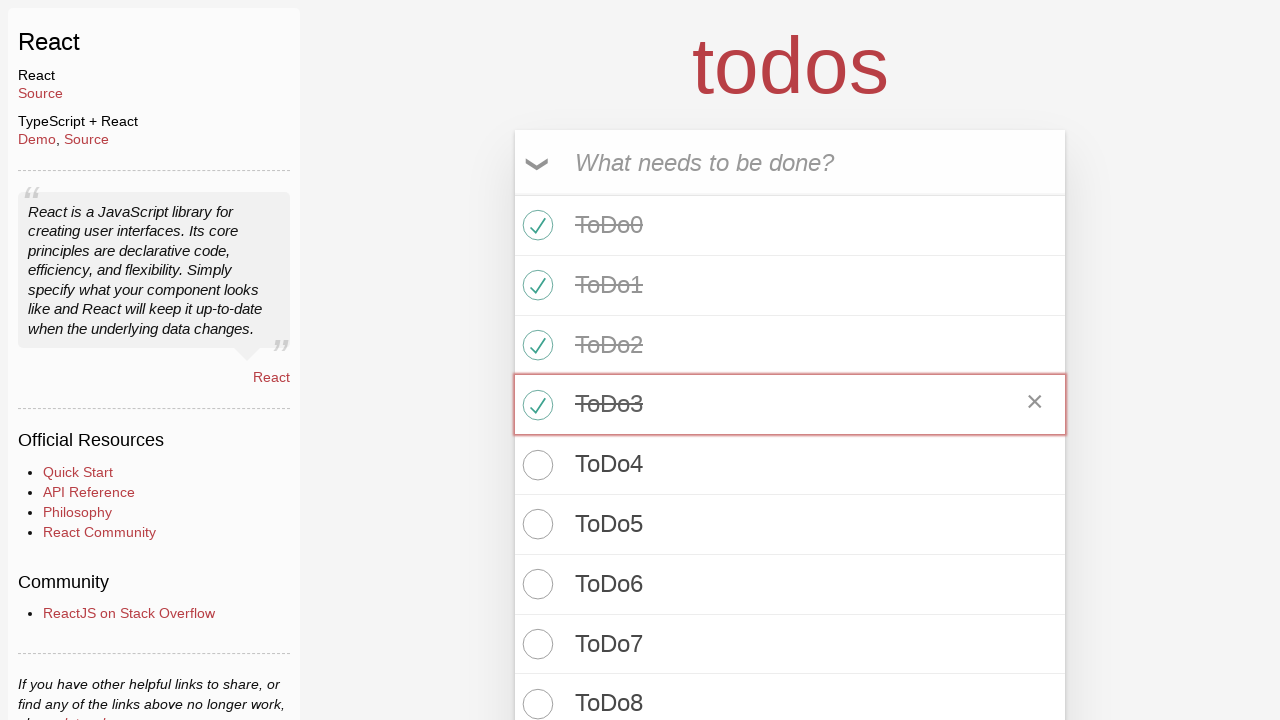

Marked todo item 'ToDo4' as completed at (535, 465) on //label[contains(text(), 'ToDo4')]/../input[@class='toggle']
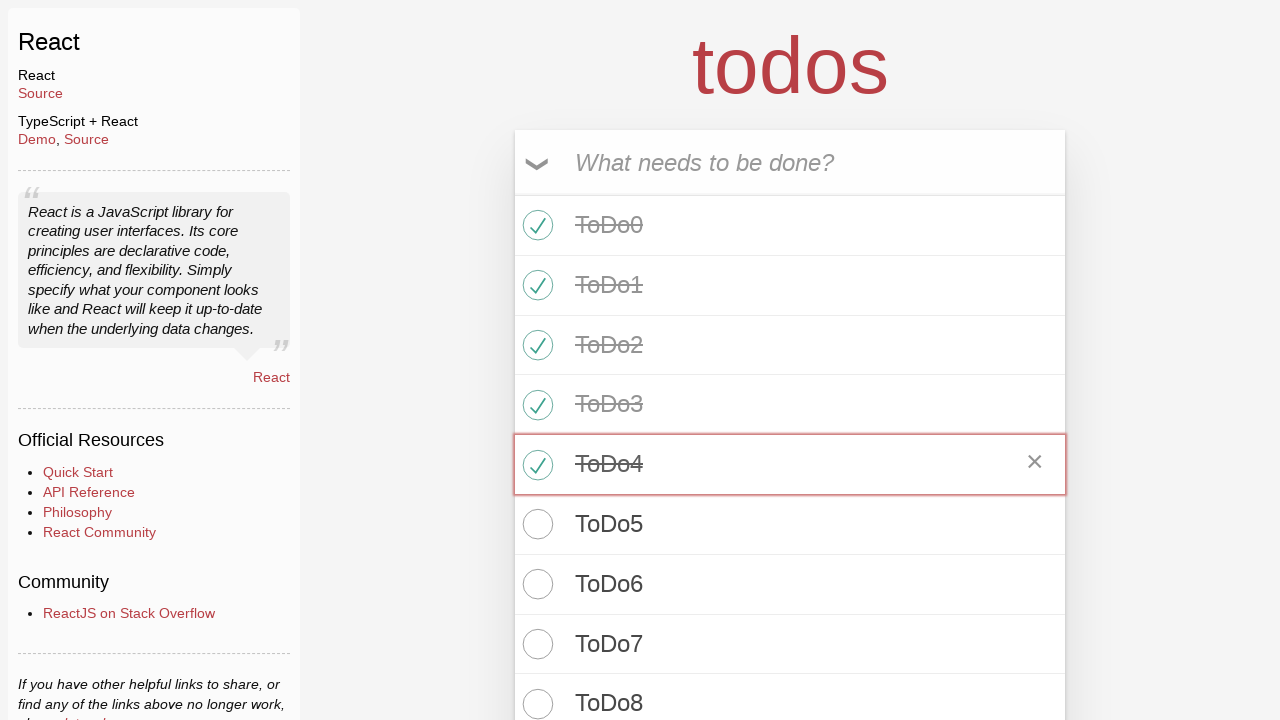

Clicked 'Clear completed' button to remove completed todos at (996, 568) on button.clear-completed
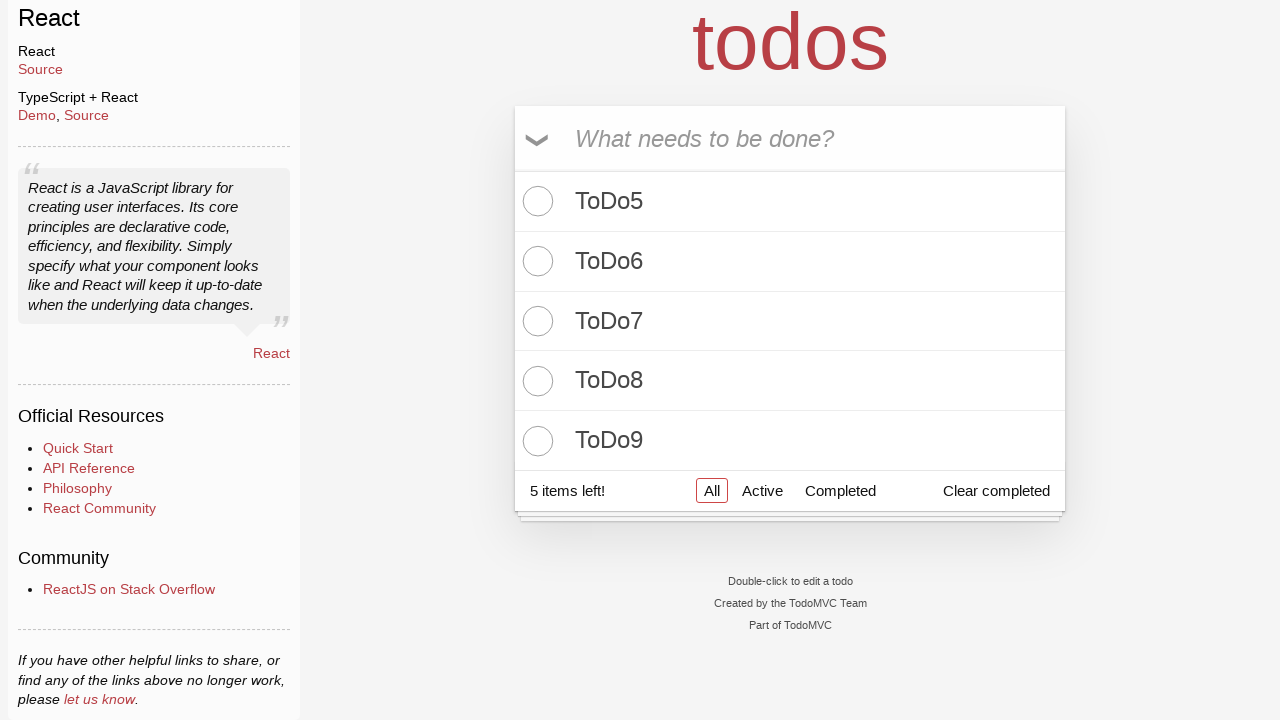

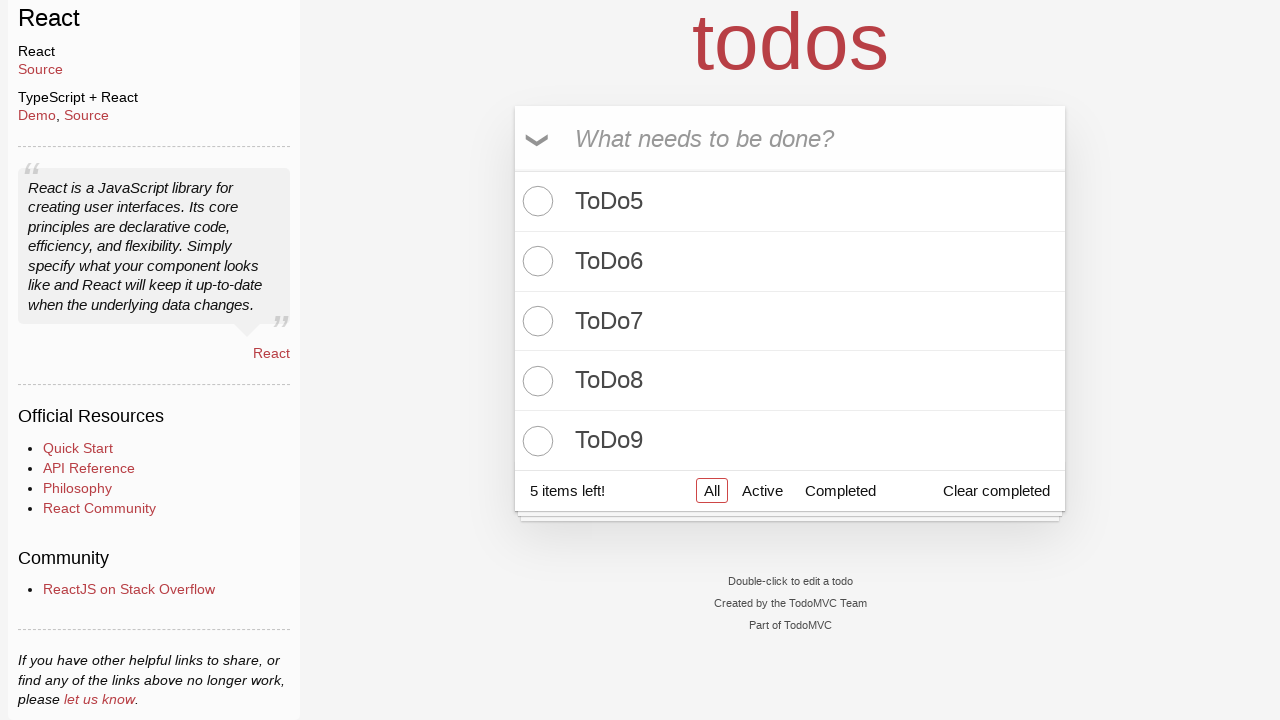